Tests dynamic loading functionality by clicking a start button and verifying that "Hello World!" text appears after the content loads.

Starting URL: https://automationfc.github.io/dynamic-loading/

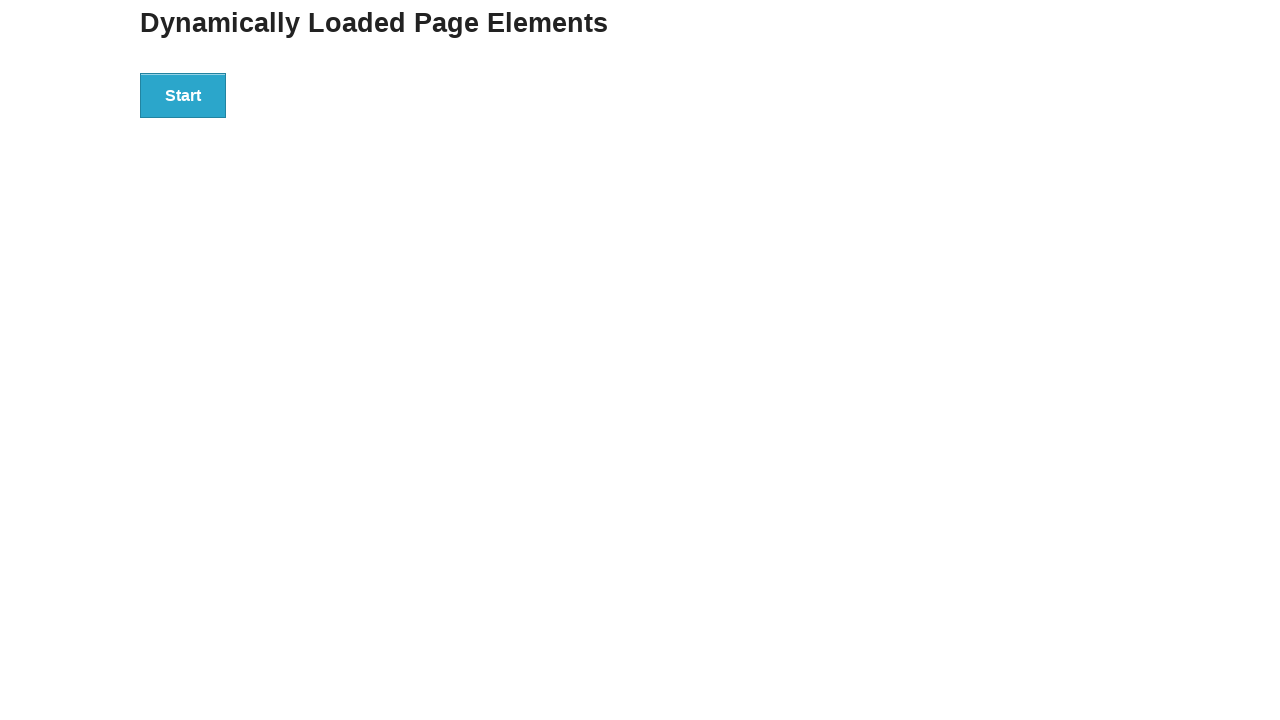

Navigated to dynamic loading test page
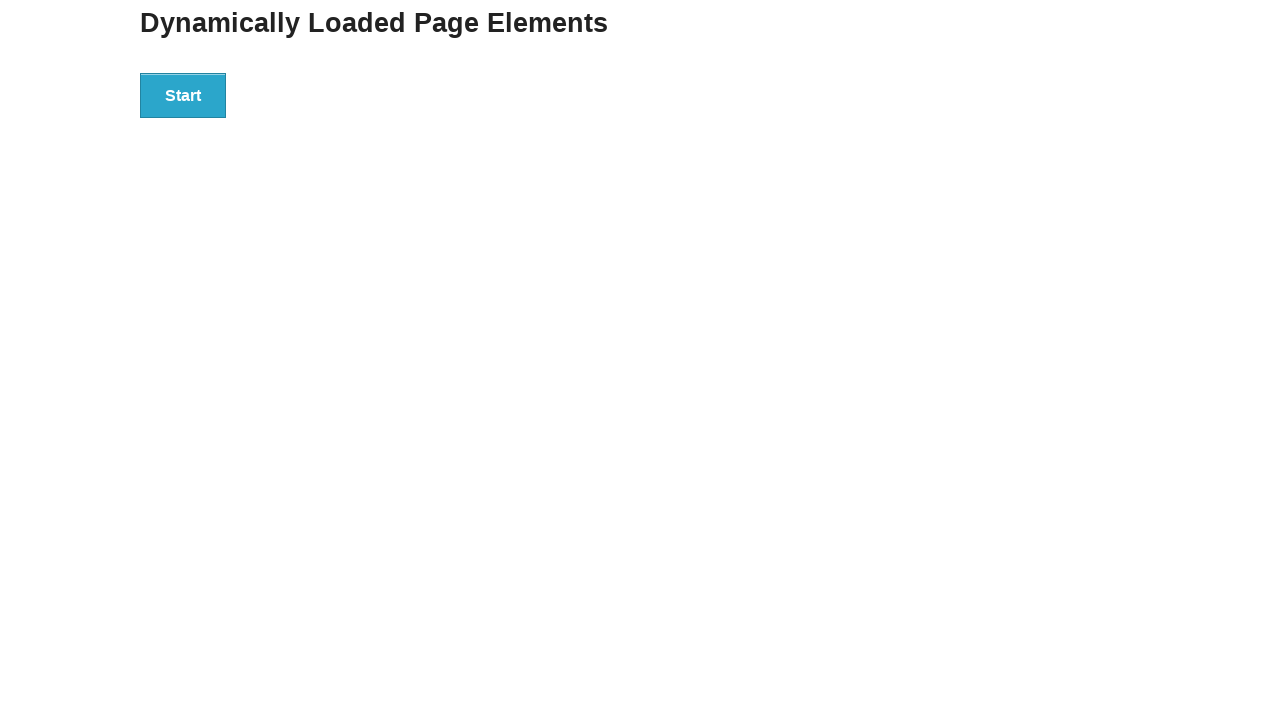

Clicked the start button to trigger dynamic loading at (183, 95) on xpath=//div[@id='start']/button
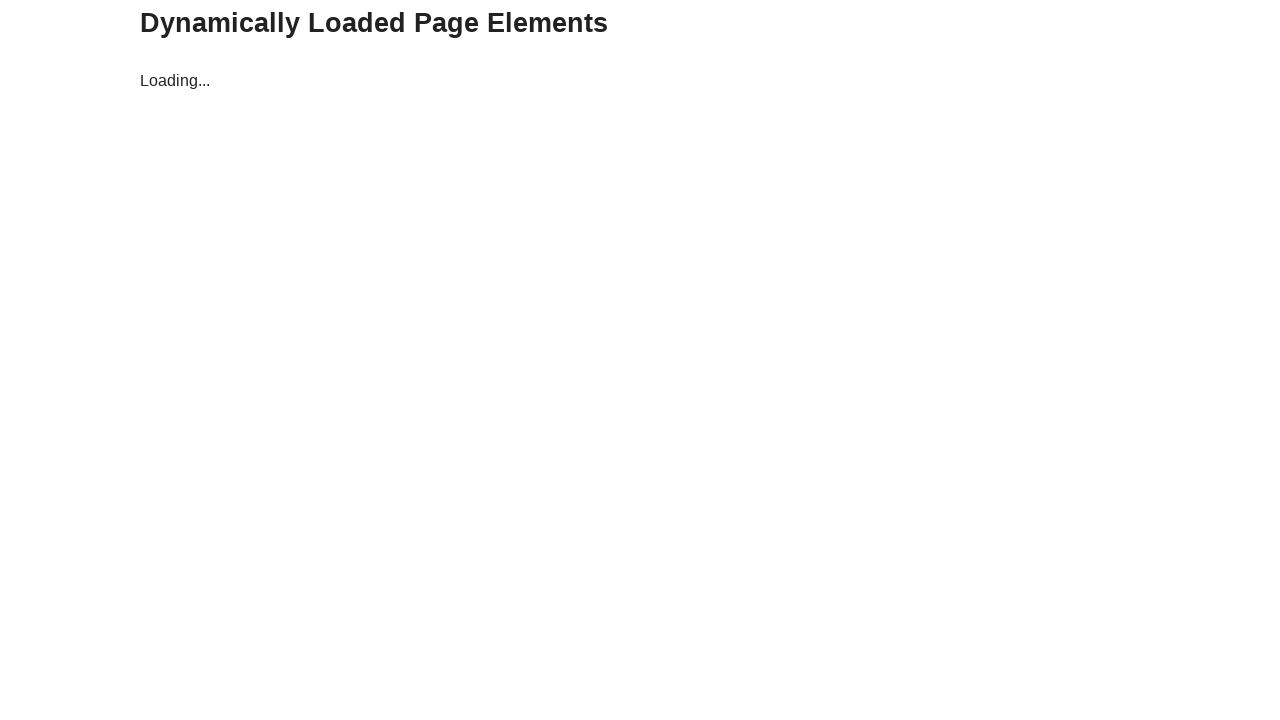

Waited for 'Hello World!' text to appear after content loaded
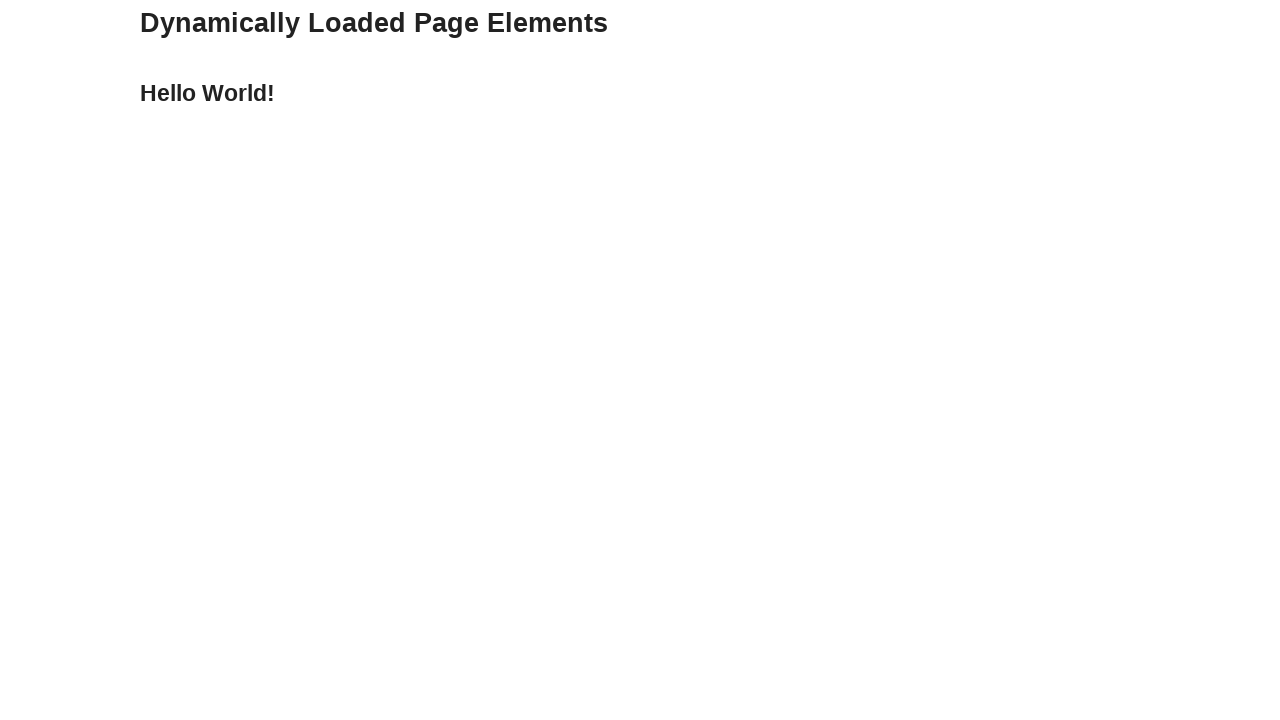

Retrieved finish text content: 'Hello World!'
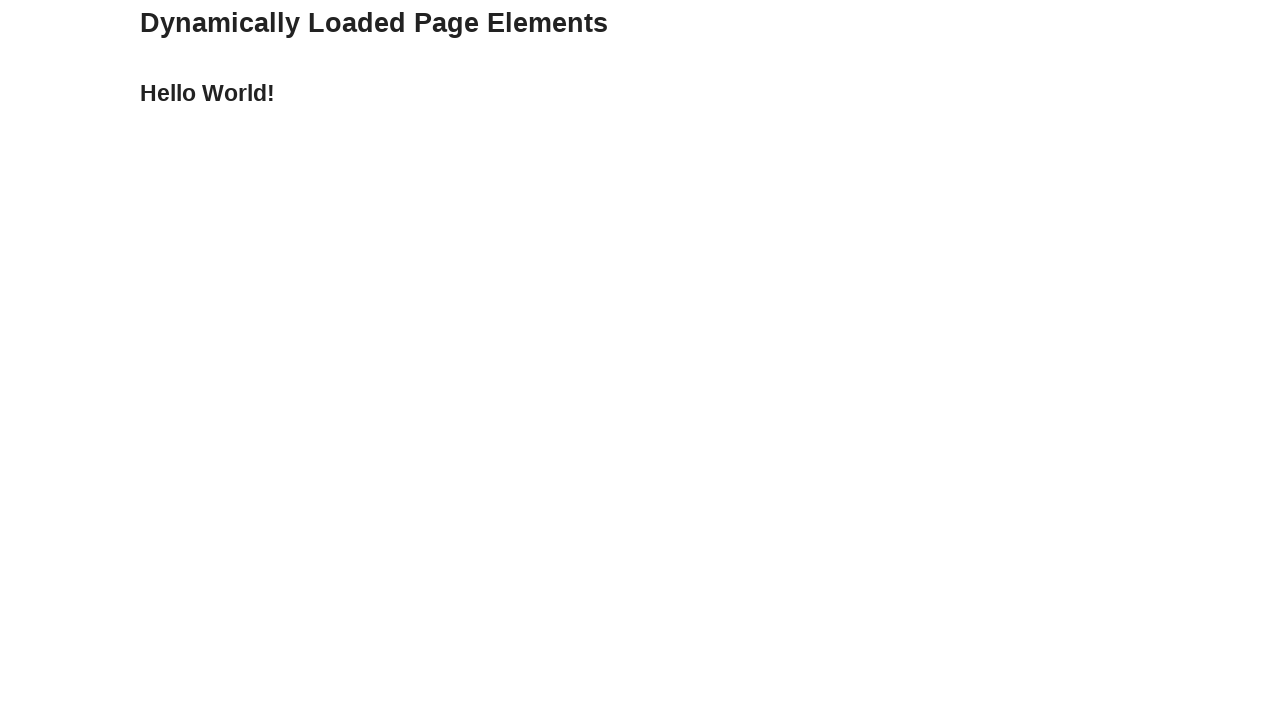

Verified that finish text equals 'Hello World!' - Test TC_01 passed
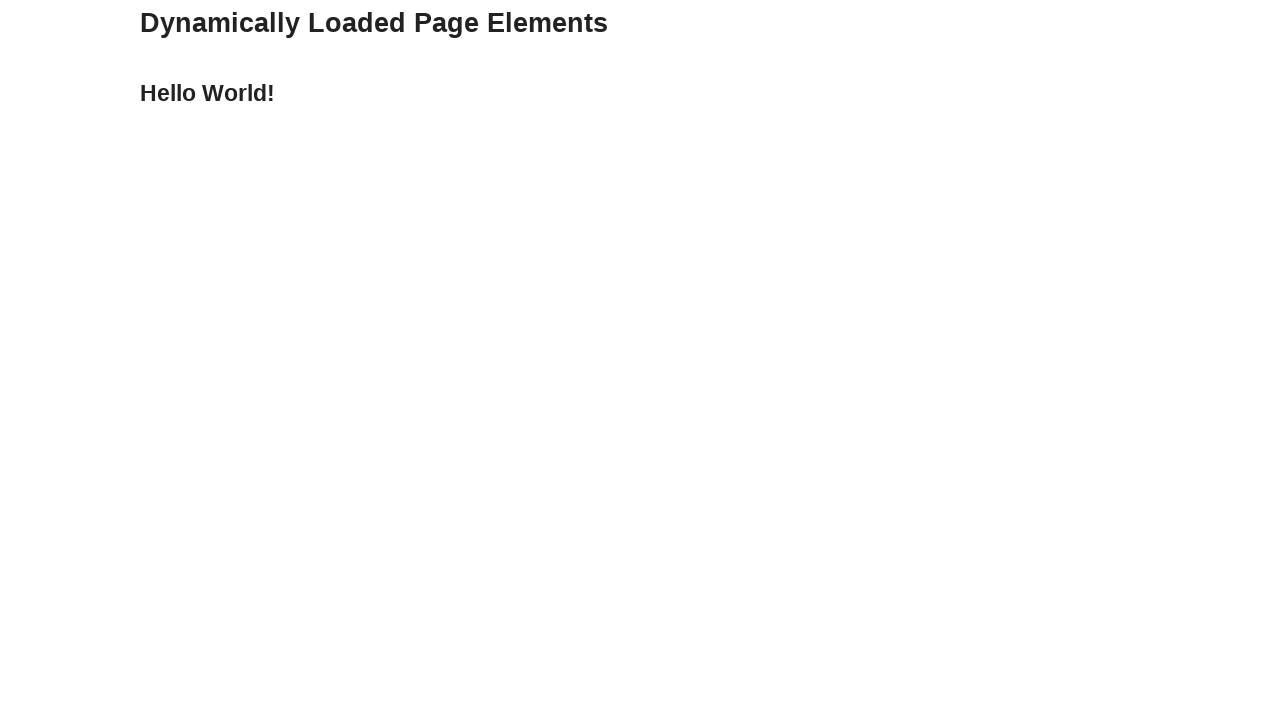

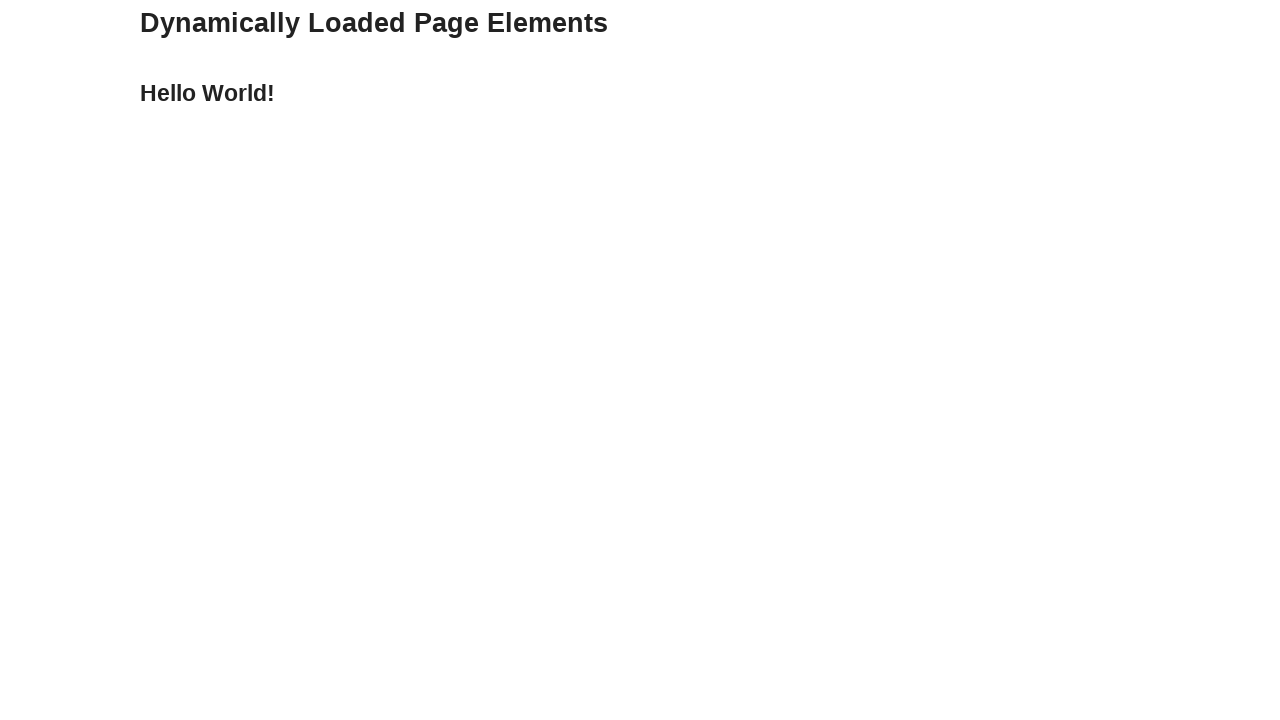